Tests different types of JavaScript alerts on a demo page: accepting a simple alert, dismissing an OK/Cancel alert, and entering text into a prompt alert before accepting it.

Starting URL: https://demo.automationtesting.in/Alerts.html

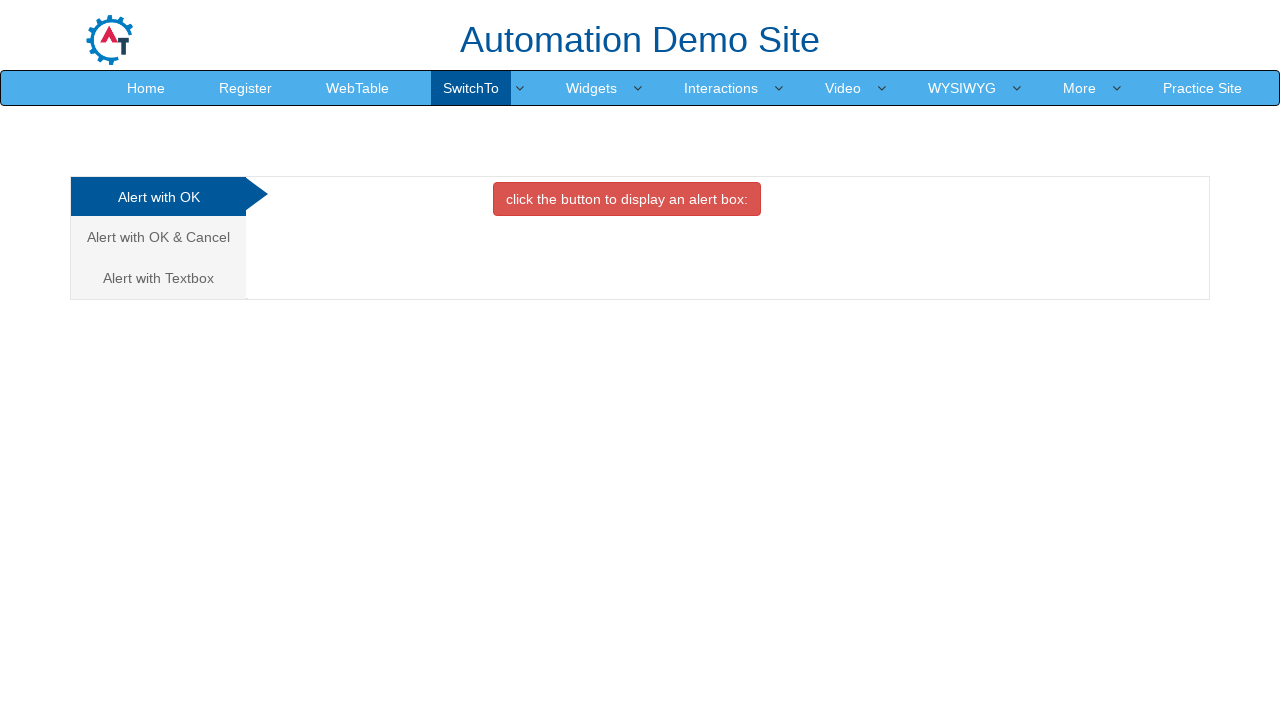

Clicked button to trigger simple OK alert at (627, 199) on div#OKTab button.btn.btn-danger
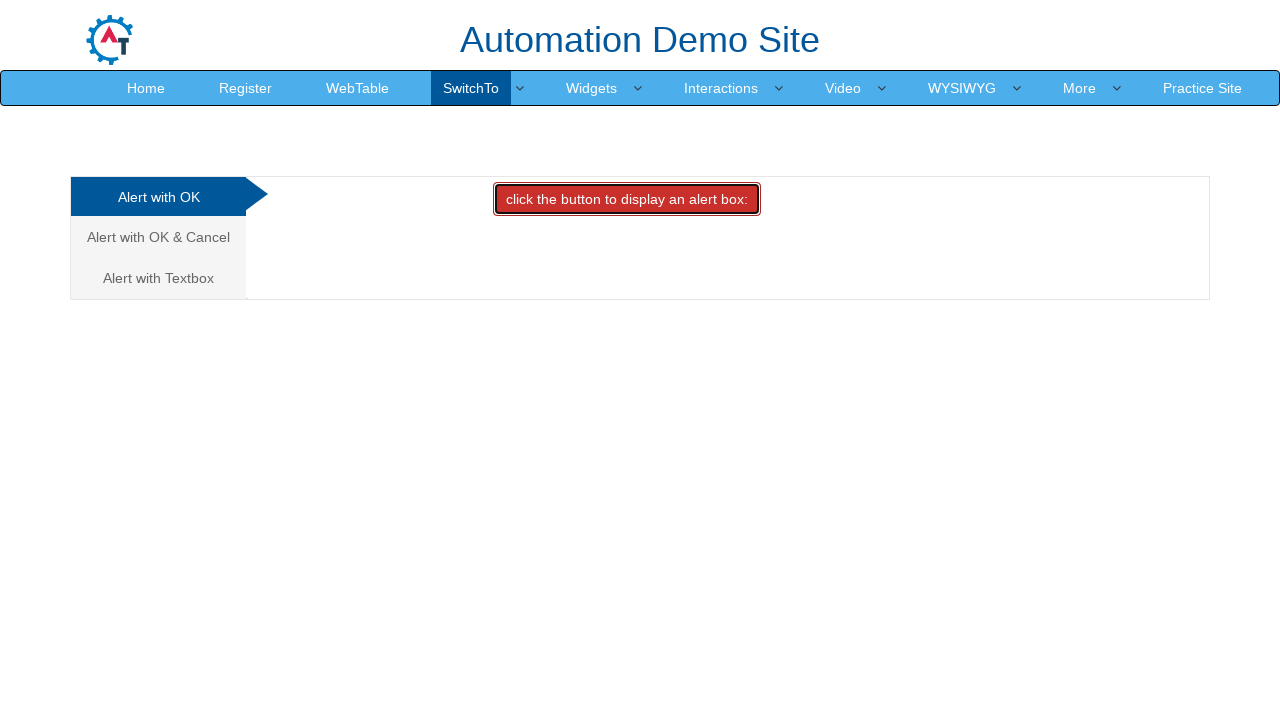

Set up dialog handler to accept the alert
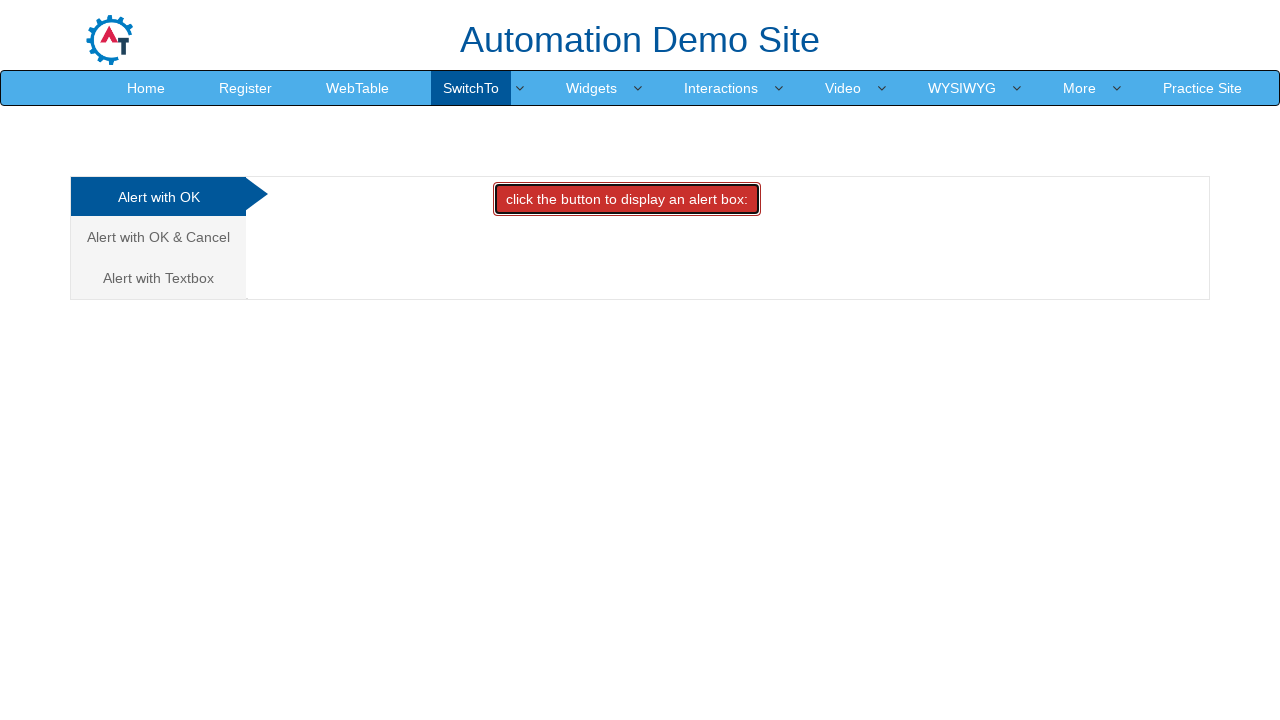

Waited for 2 seconds after accepting alert
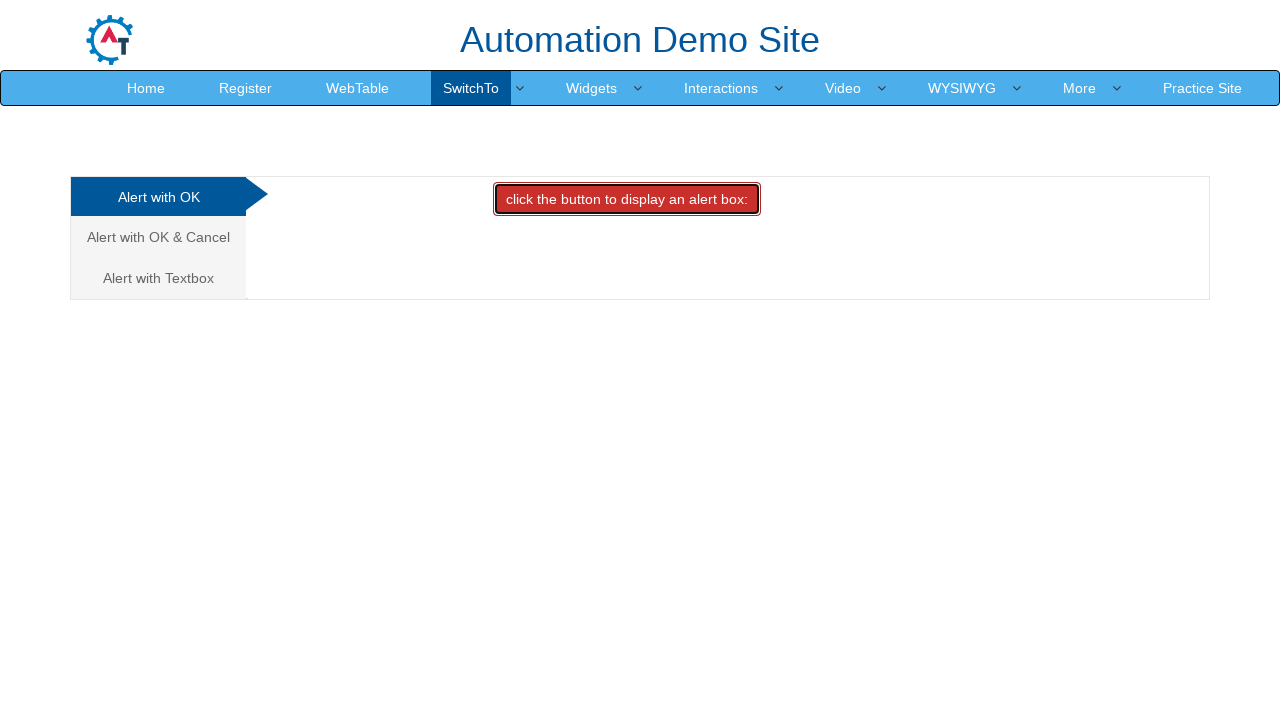

Clicked on 'Alert with OK & Cancel' tab at (158, 237) on xpath=//*[text()='Alert with OK & Cancel ']
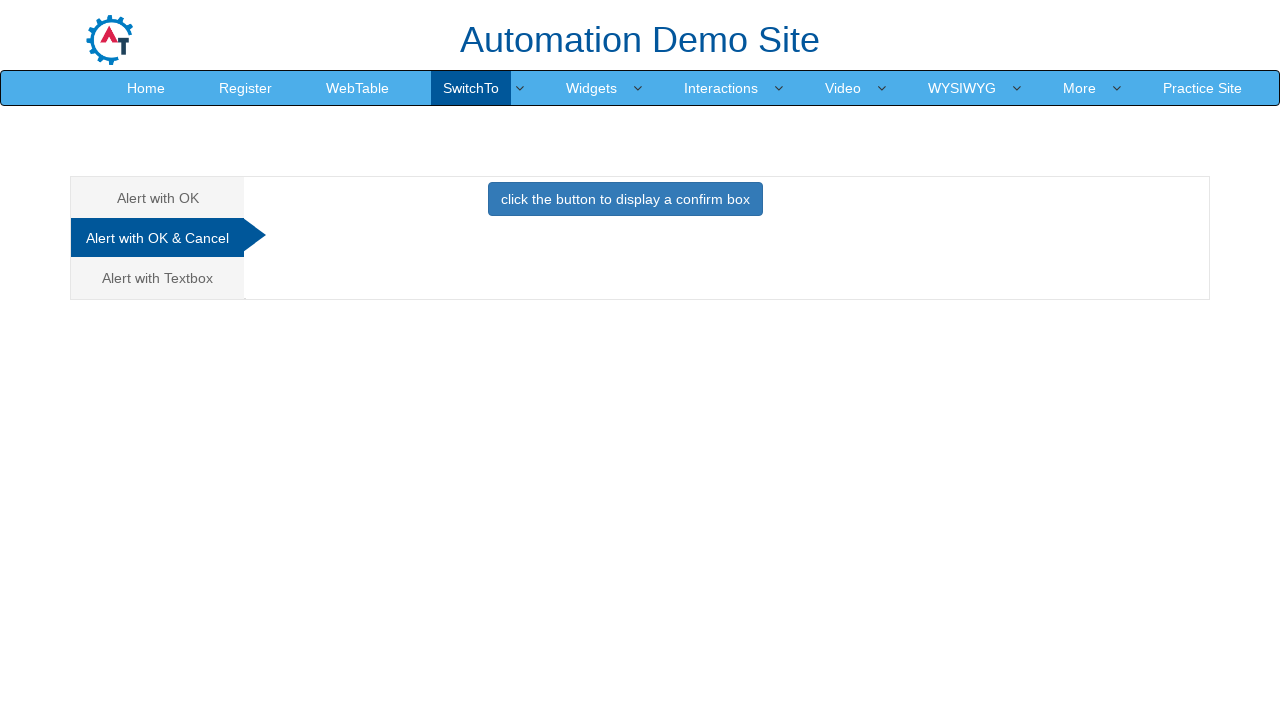

Clicked button to trigger OK/Cancel alert at (625, 199) on button.btn.btn-primary
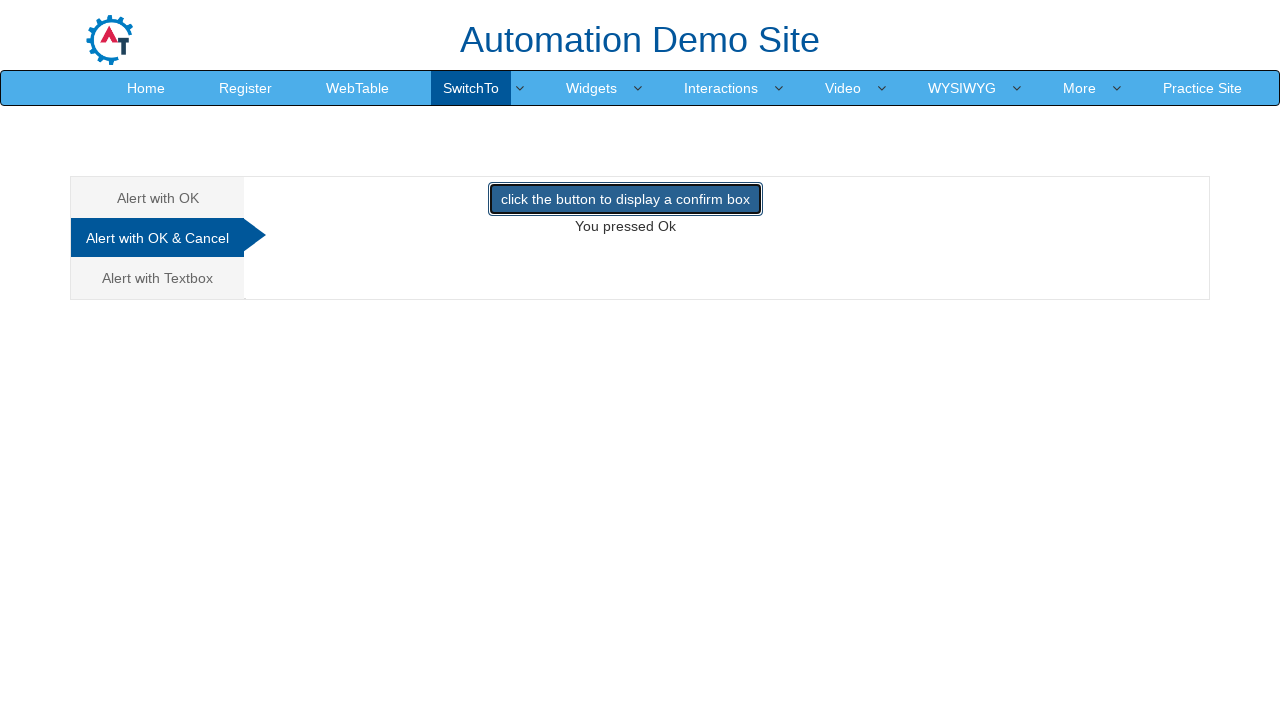

Set up dialog handler to dismiss the OK/Cancel alert
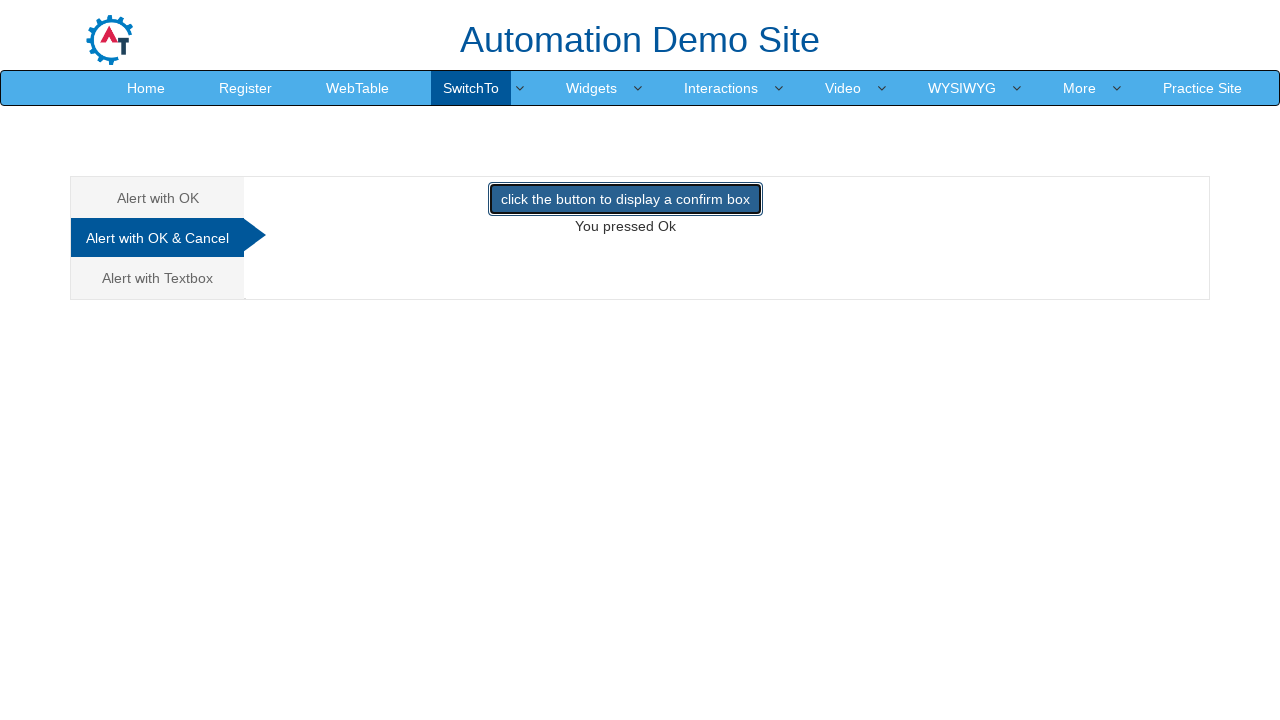

Waited for 2 seconds after dismissing alert
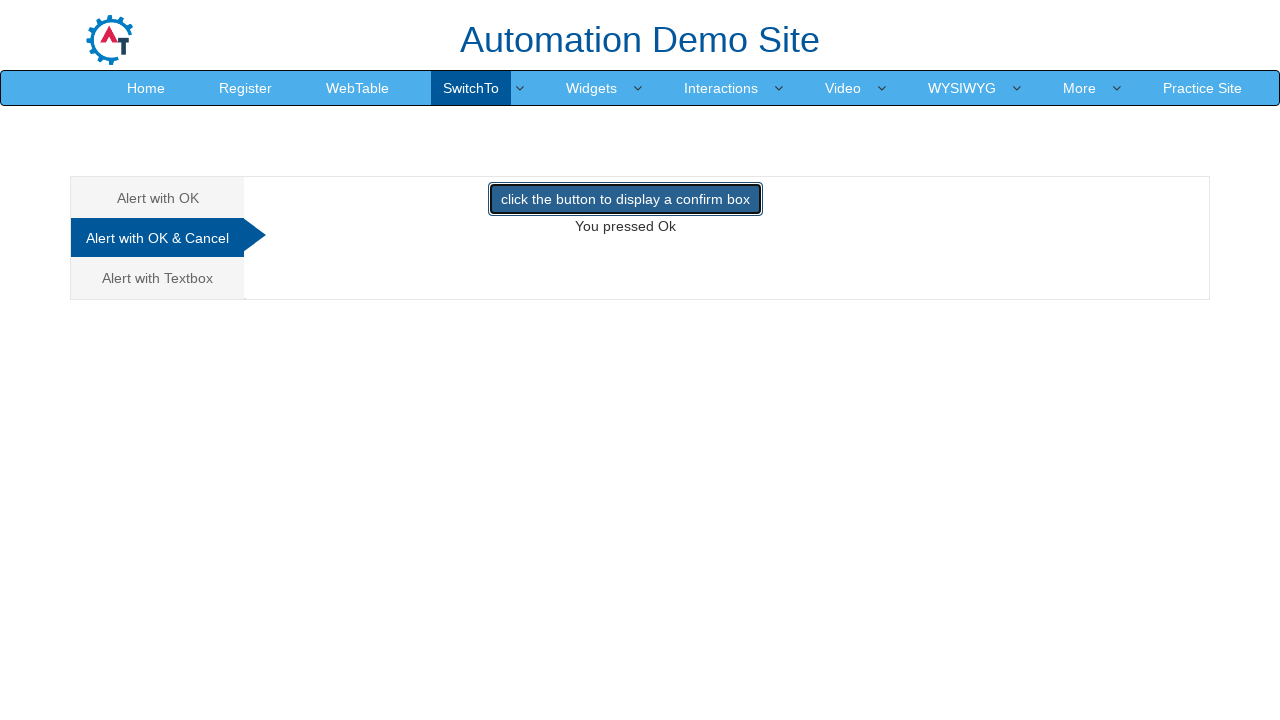

Clicked on 'Alert with Textbox' tab at (158, 278) on xpath=//*[text()='Alert with Textbox ']
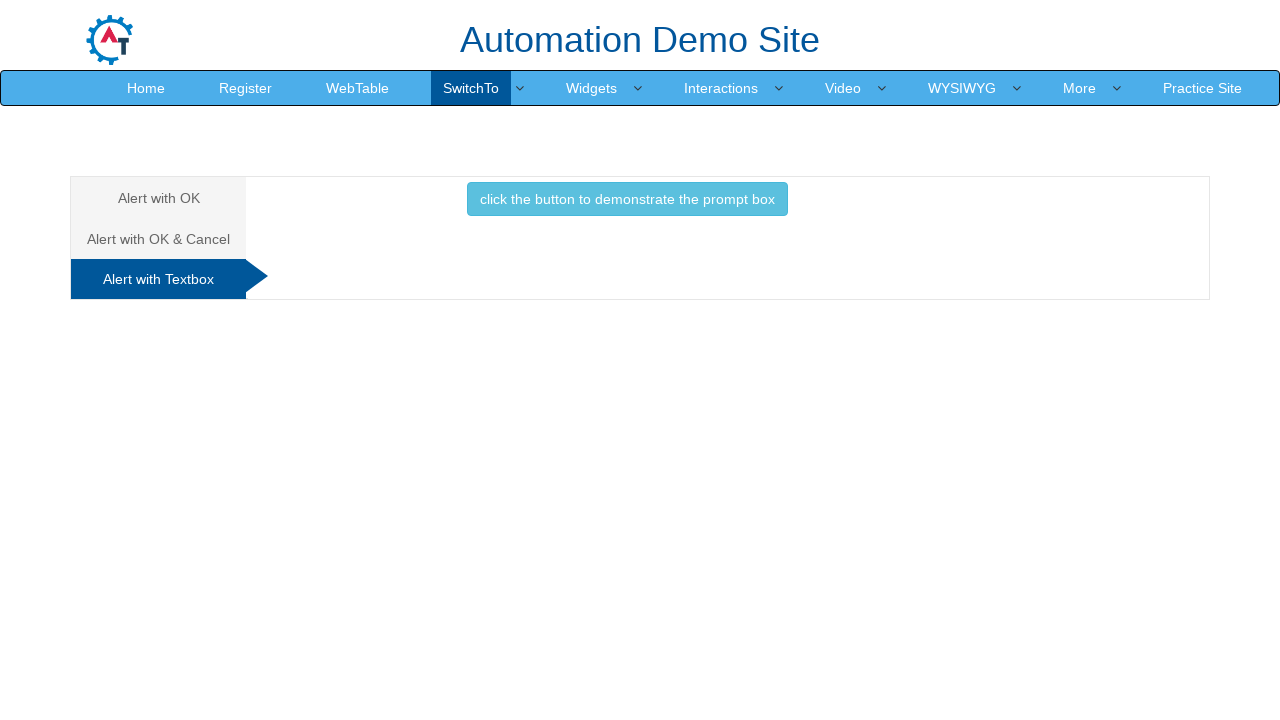

Clicked button to trigger prompt alert with textbox at (627, 199) on button.btn.btn-info
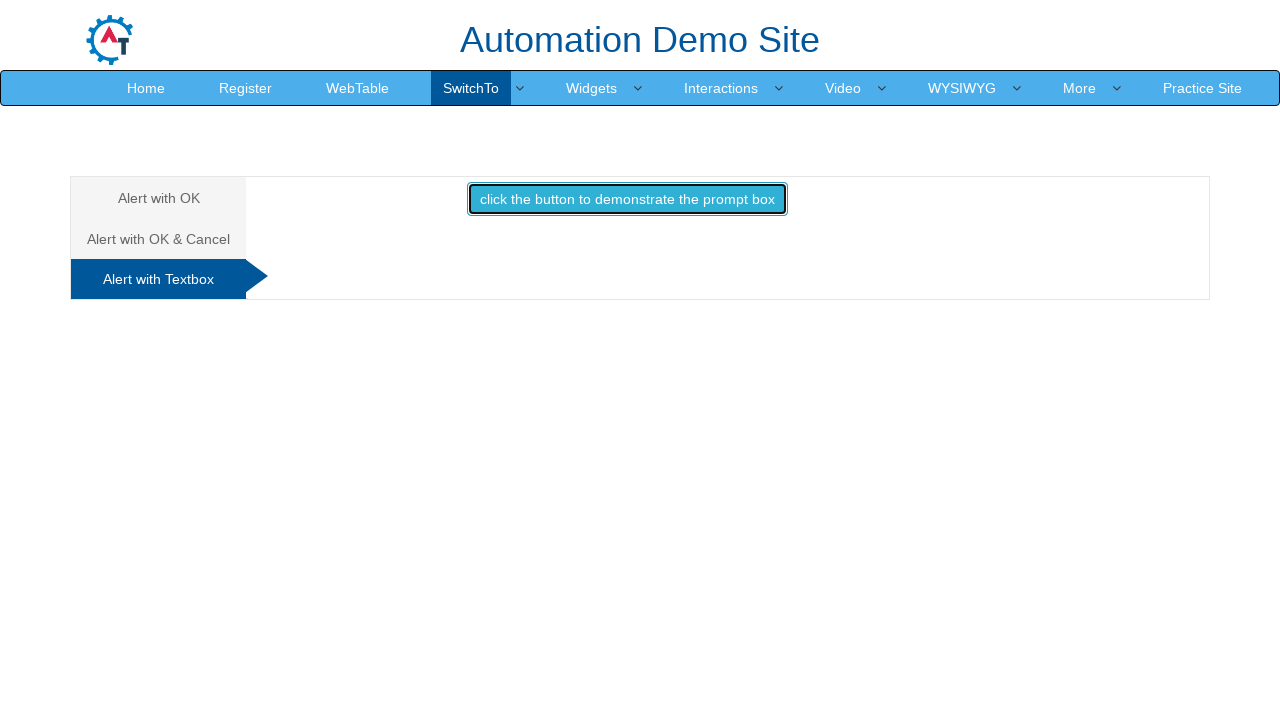

Set up dialog handler to accept prompt alert with 'Peru' text
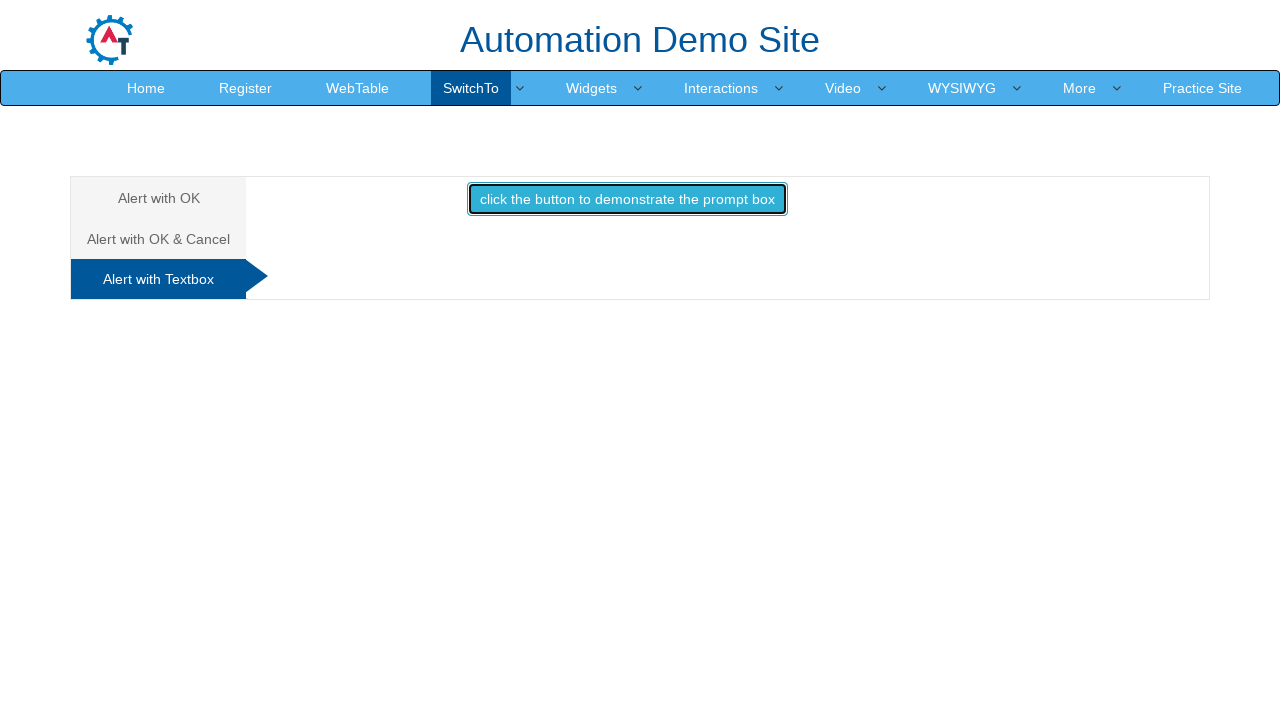

Waited for 2 seconds after accepting prompt alert
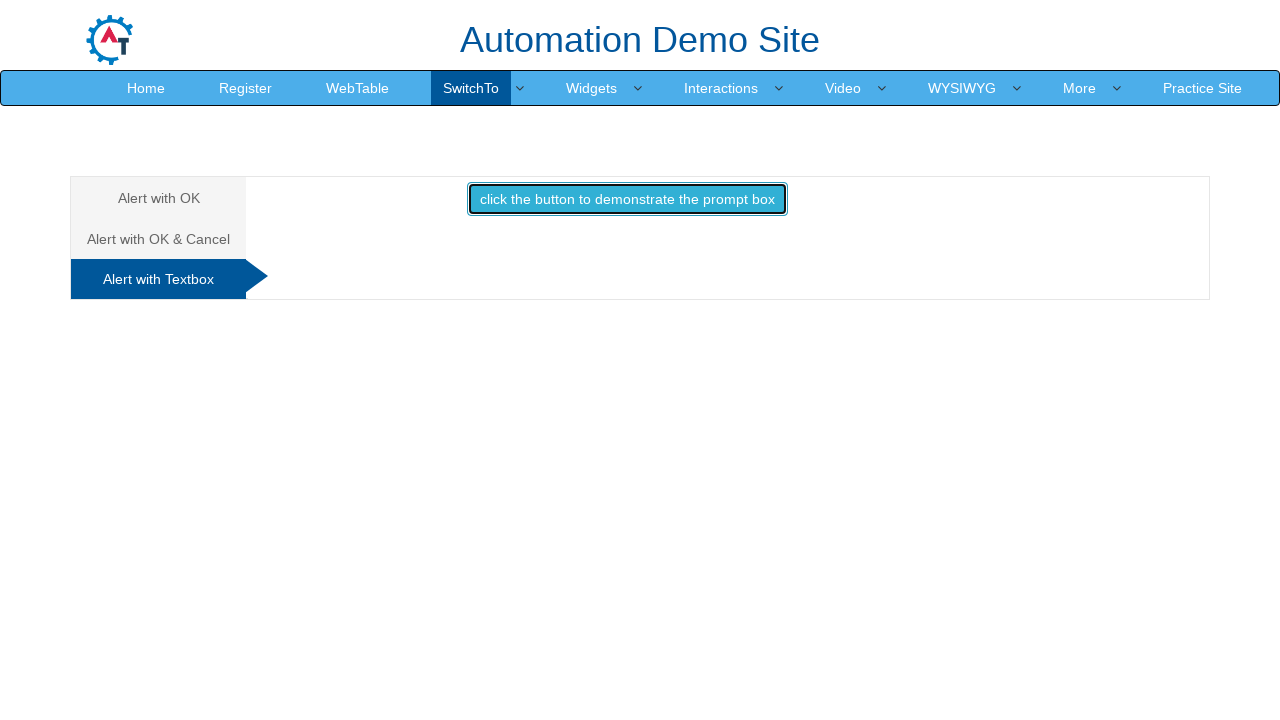

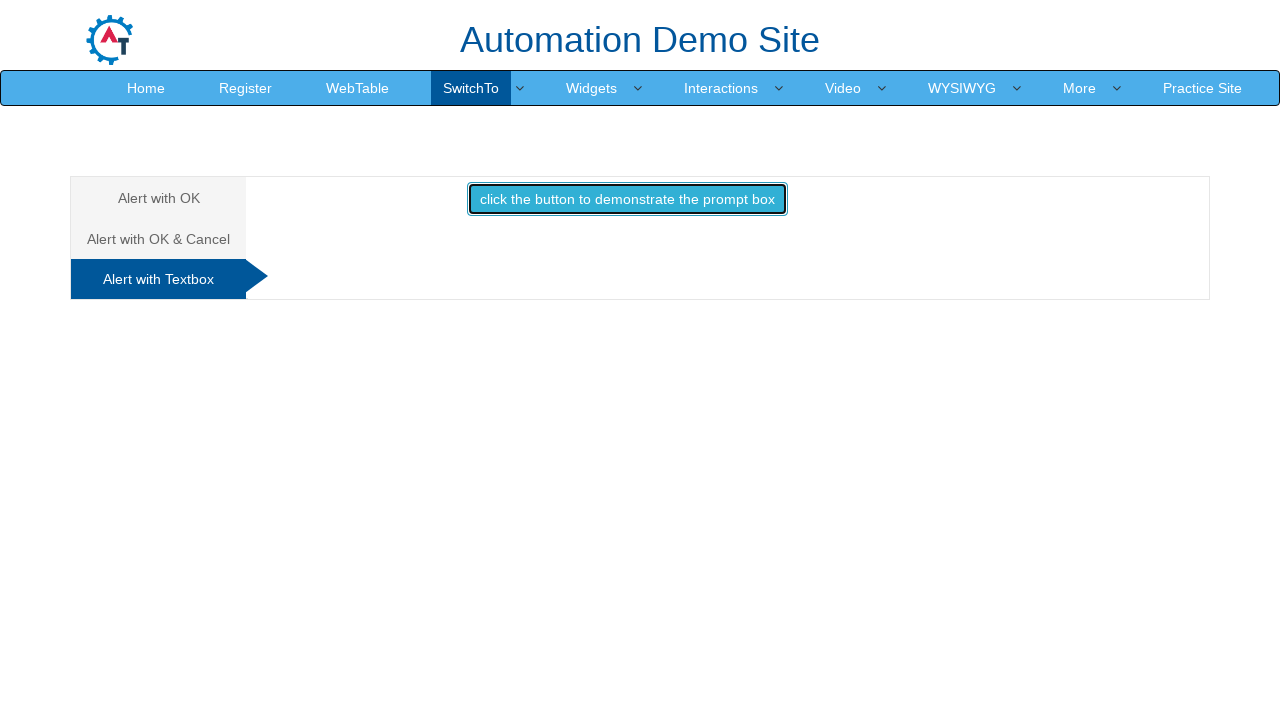